Navigates to GeeksforGeeks homepage and verifies the page loads successfully.

Starting URL: https://www.geeksforgeeks.org/

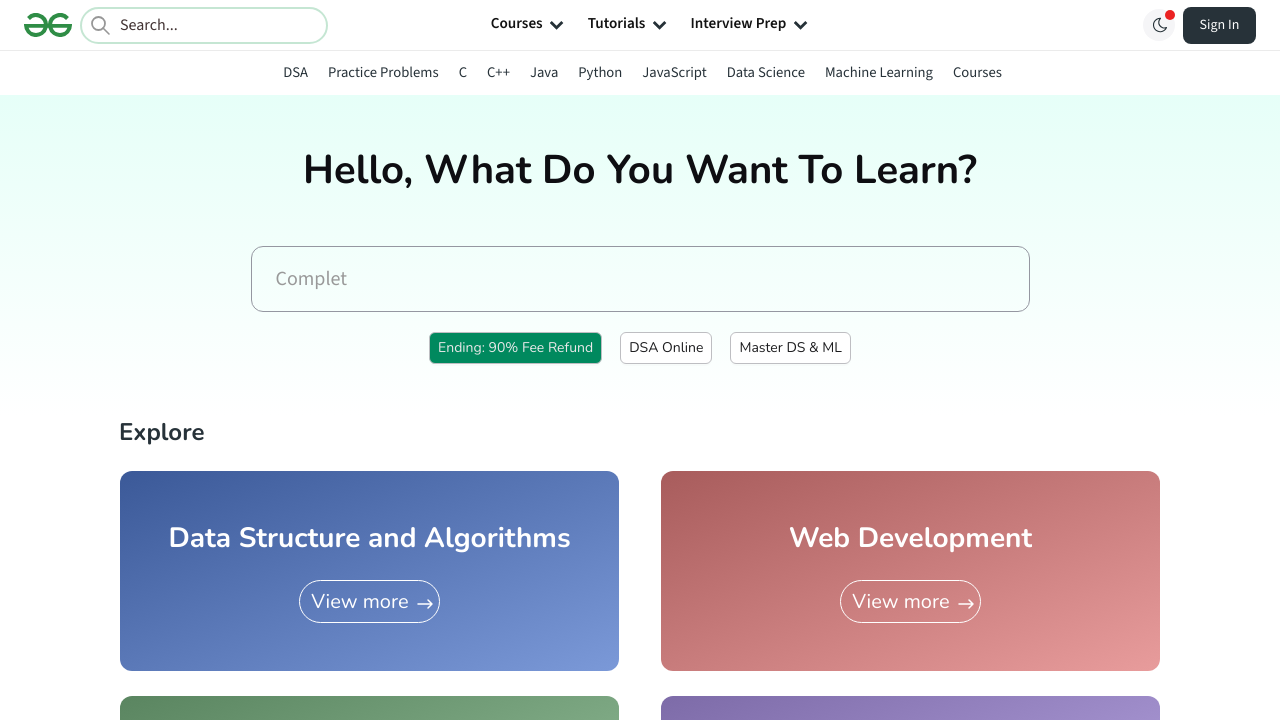

Navigated to GeeksforGeeks homepage
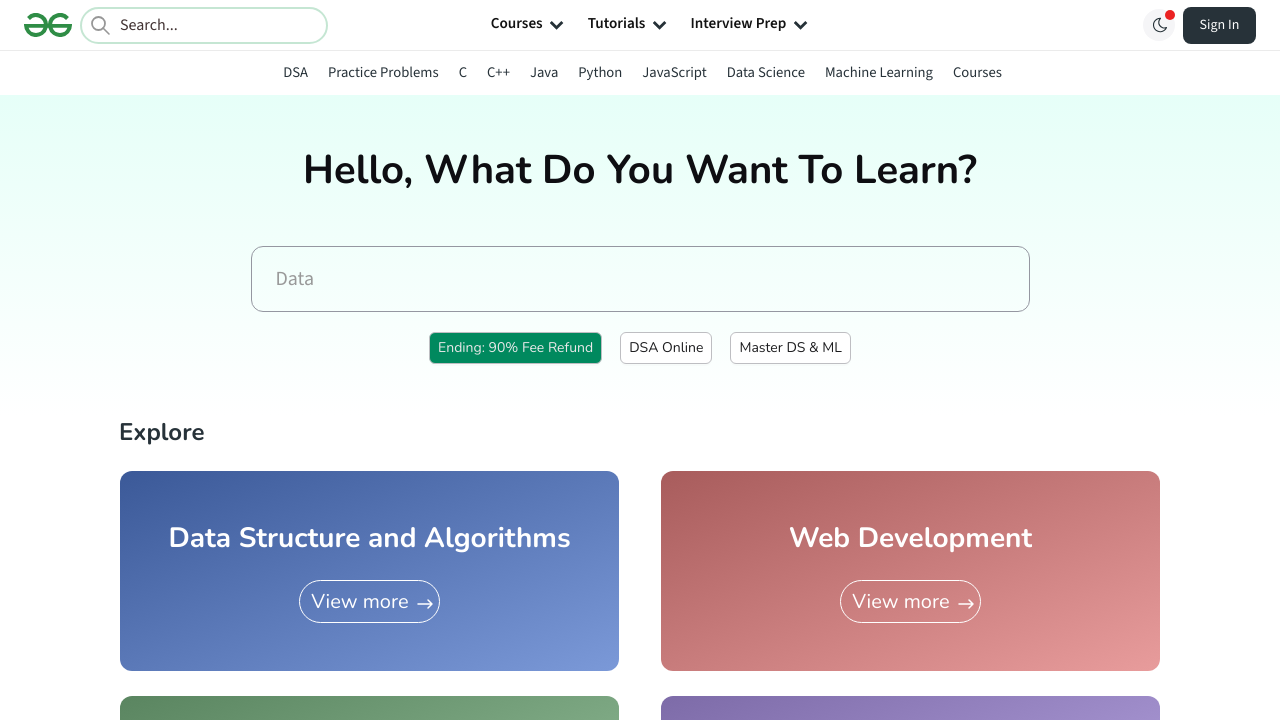

Page DOM content loaded successfully
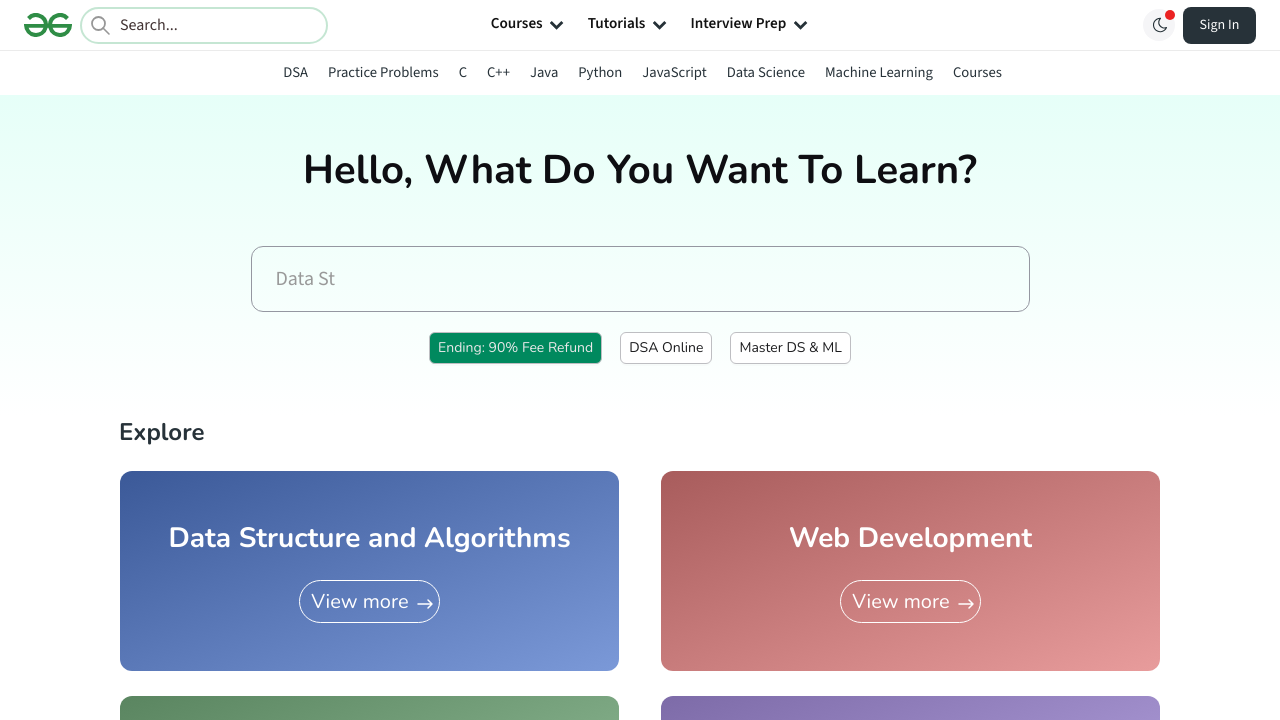

Page title verified - page loaded successfully
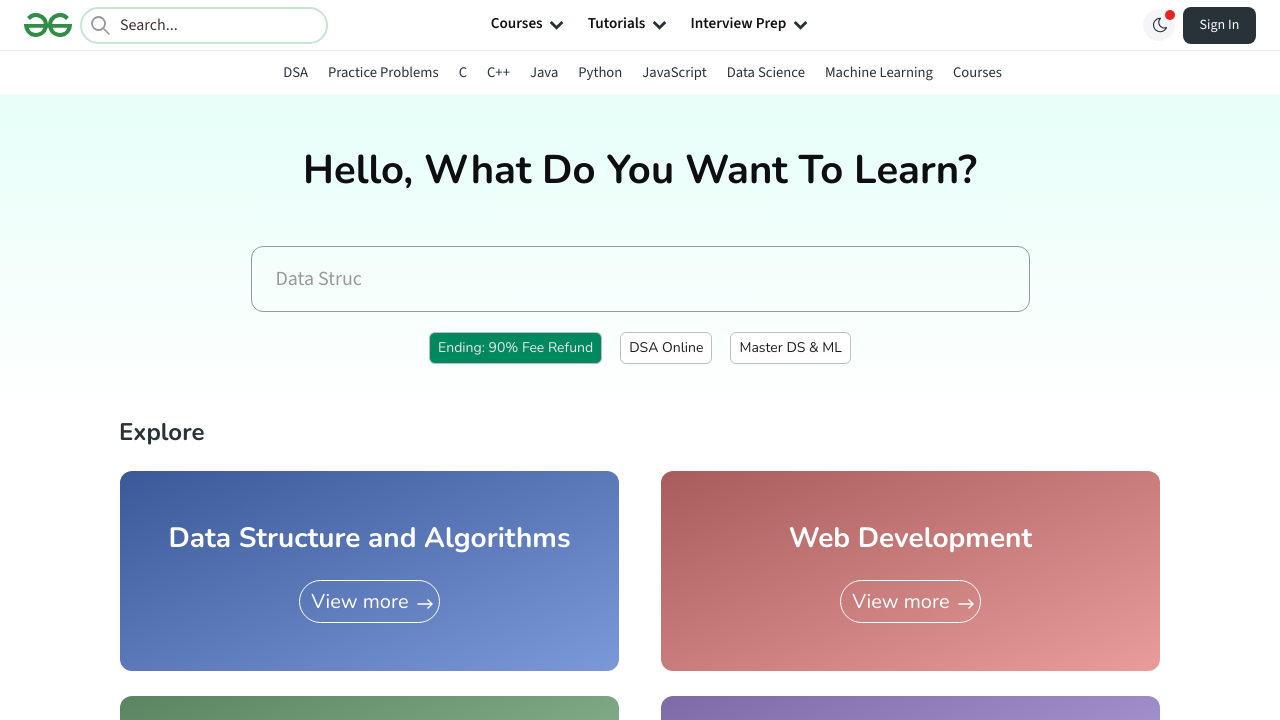

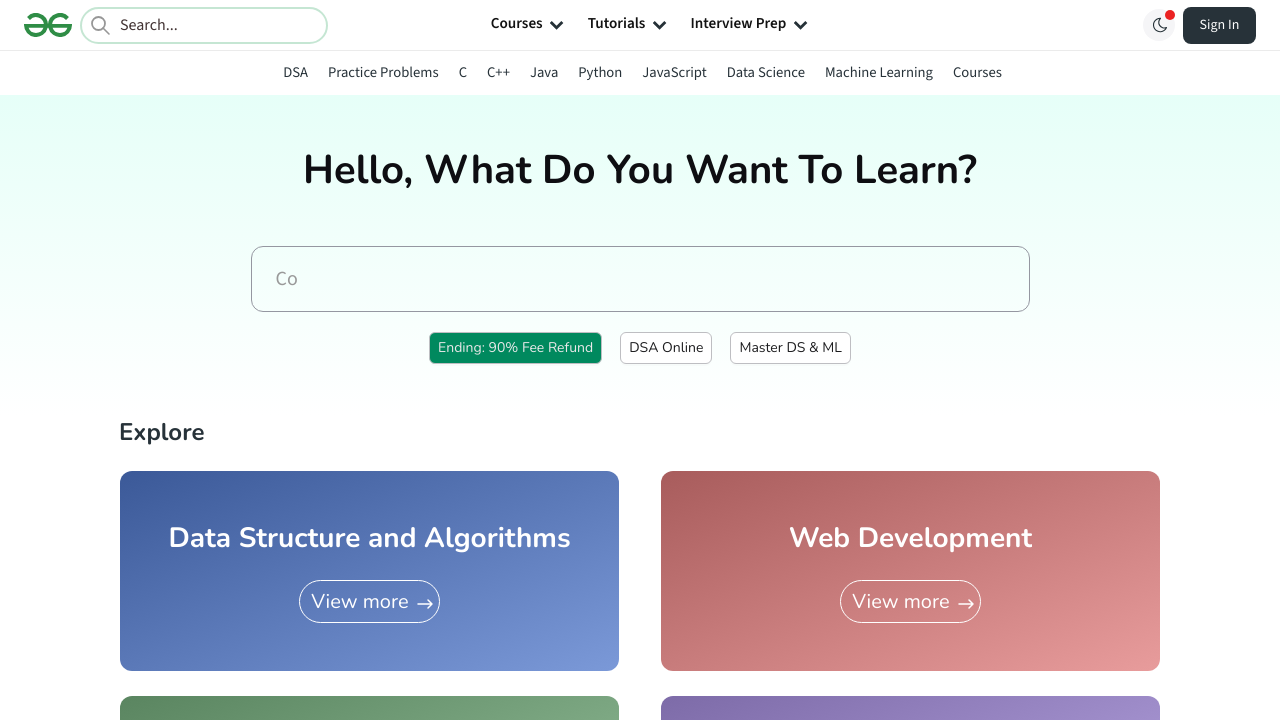